Tests form submission with unknown email on demo login form and verifies error message is displayed

Starting URL: https://codility-frontend-prod.s3.amazonaws.com/media/task_static/qa_login_page/9a83bda125cd7398f9f482a3d6d45ea4/static/attachments/reference_page.html

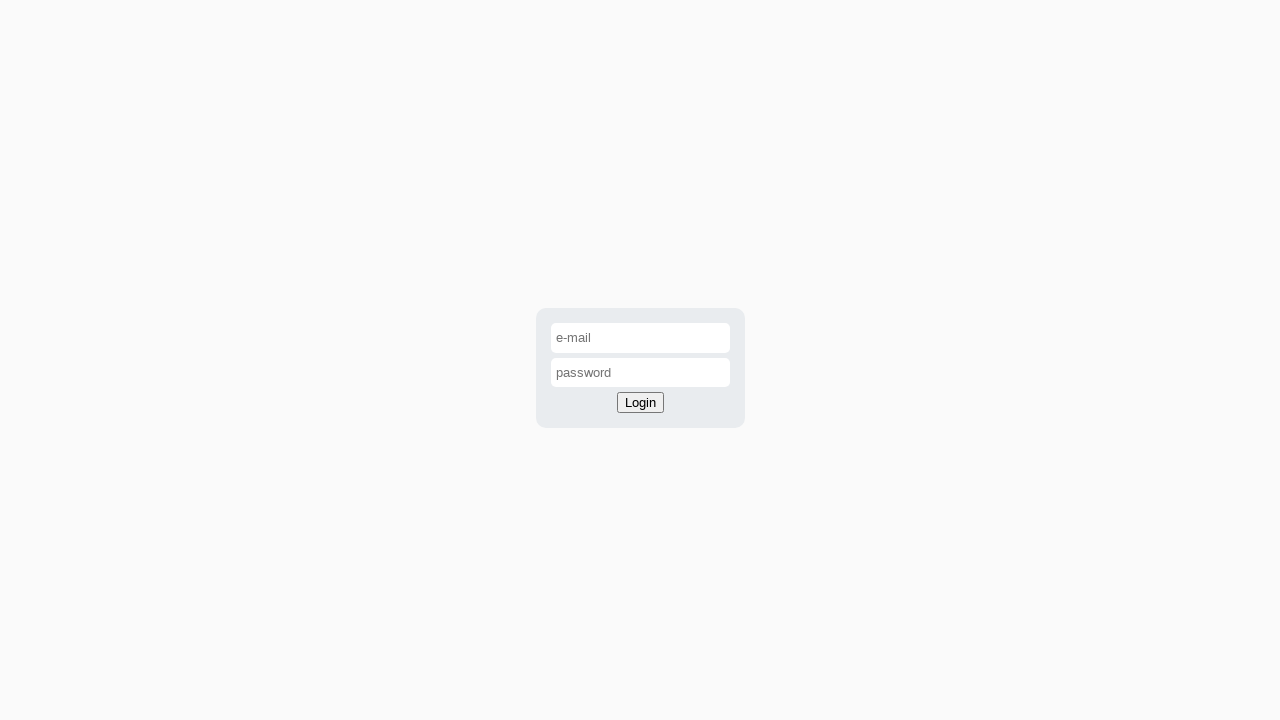

Filled email field with unknown email 'unknown@codility.com' on #email-input
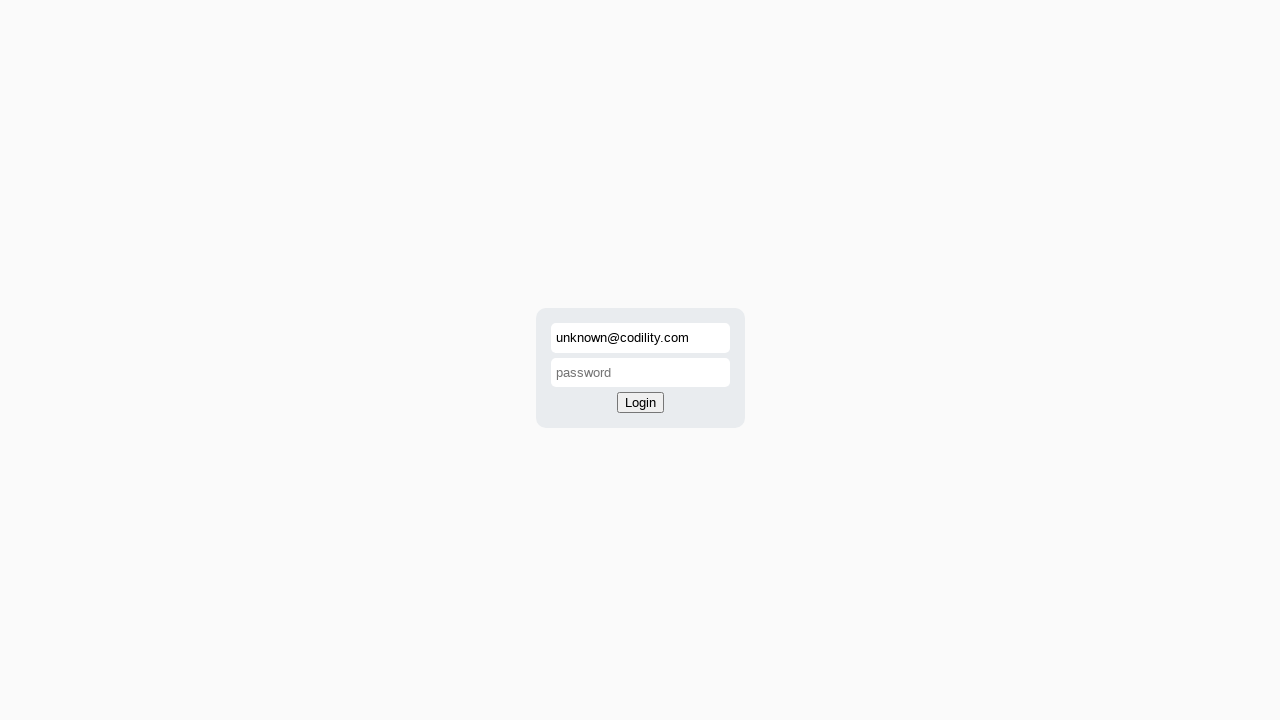

Filled password field with 'password' on #password-input
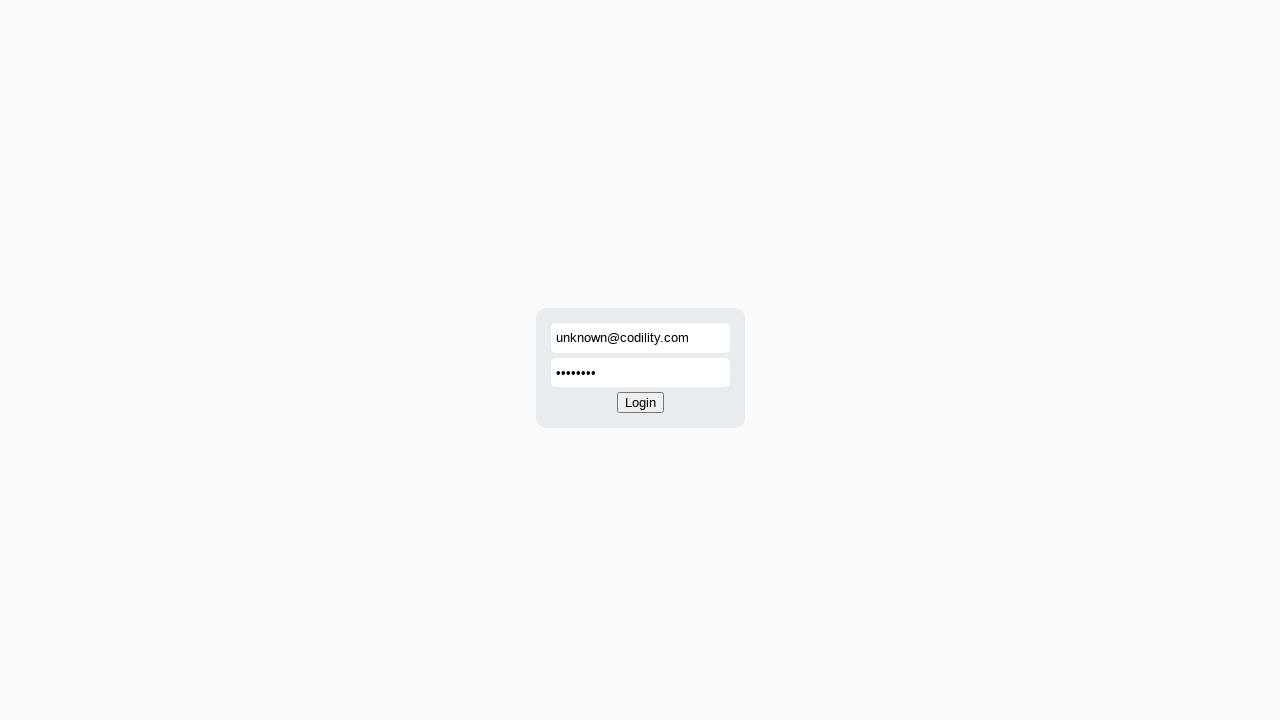

Clicked login button to submit form at (640, 403) on #login-button
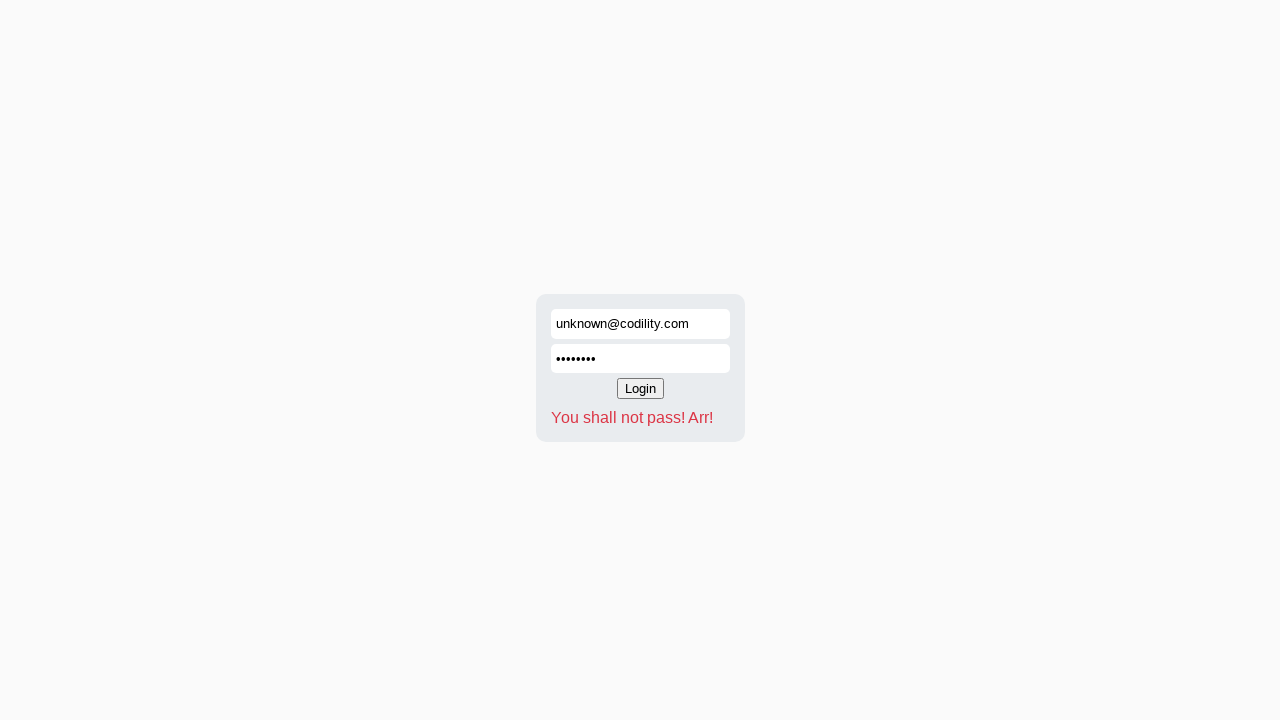

Retrieved error message text from error div
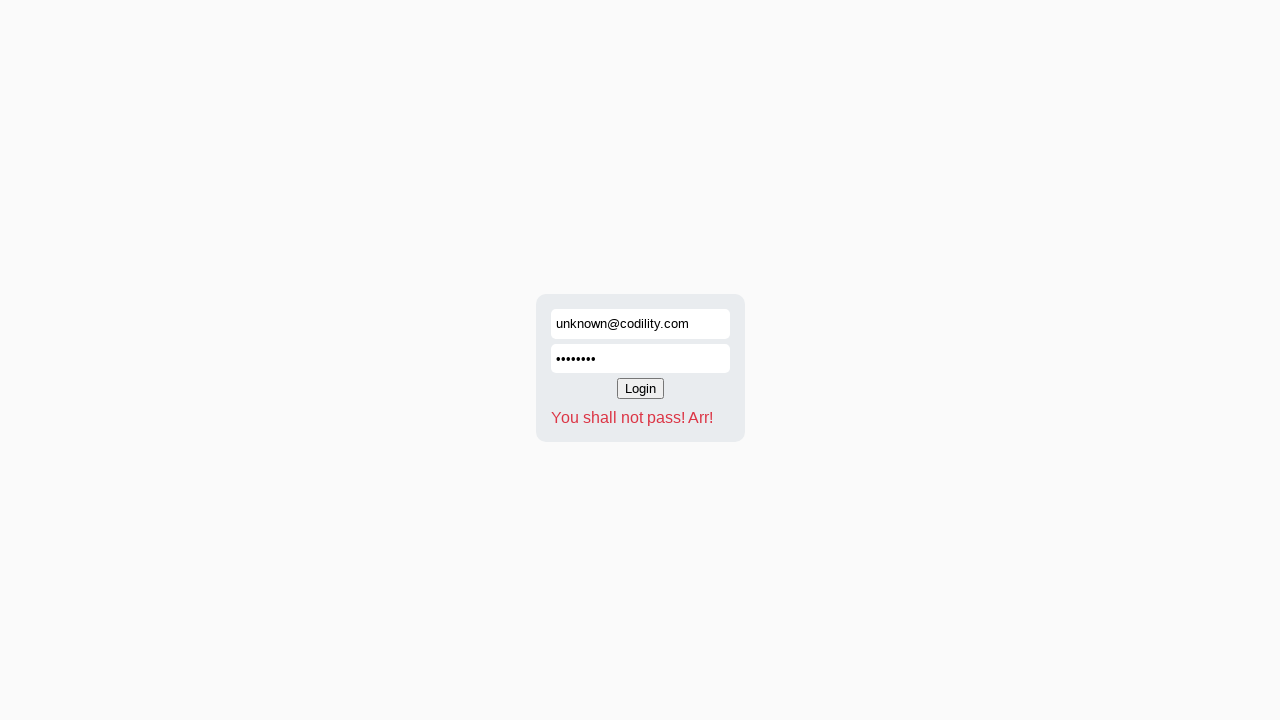

Asserted that error message equals 'You shall not pass! Arr!'
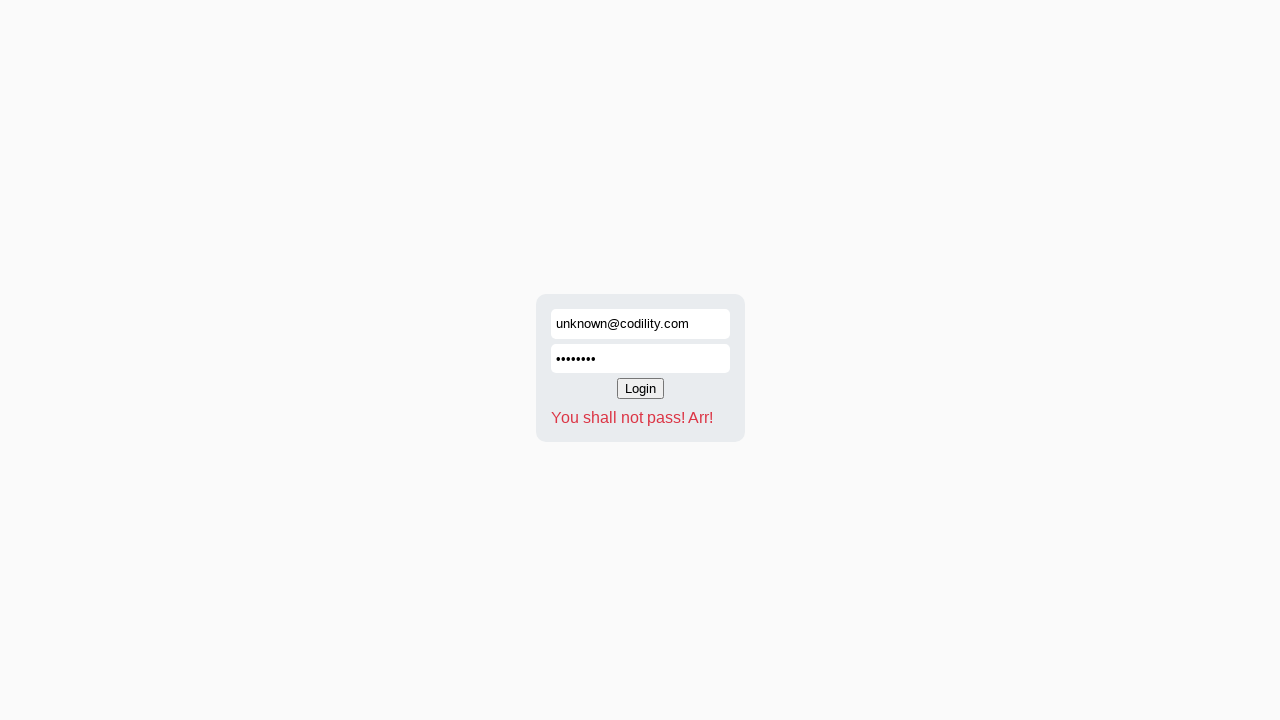

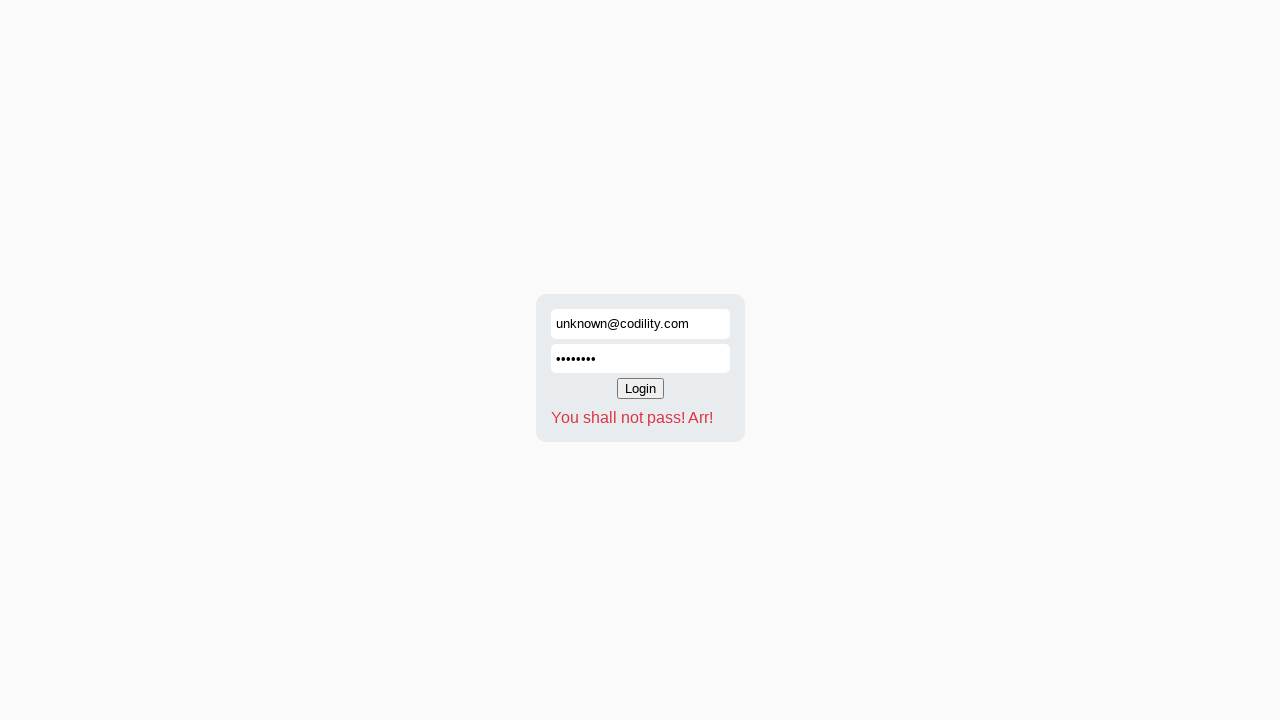